Tests an e-commerce grocery shopping flow by adding specific items (Cucumber, Broccoli) to cart, proceeding to checkout, and applying a promo code to verify the discount functionality.

Starting URL: https://rahulshettyacademy.com/seleniumPractise/

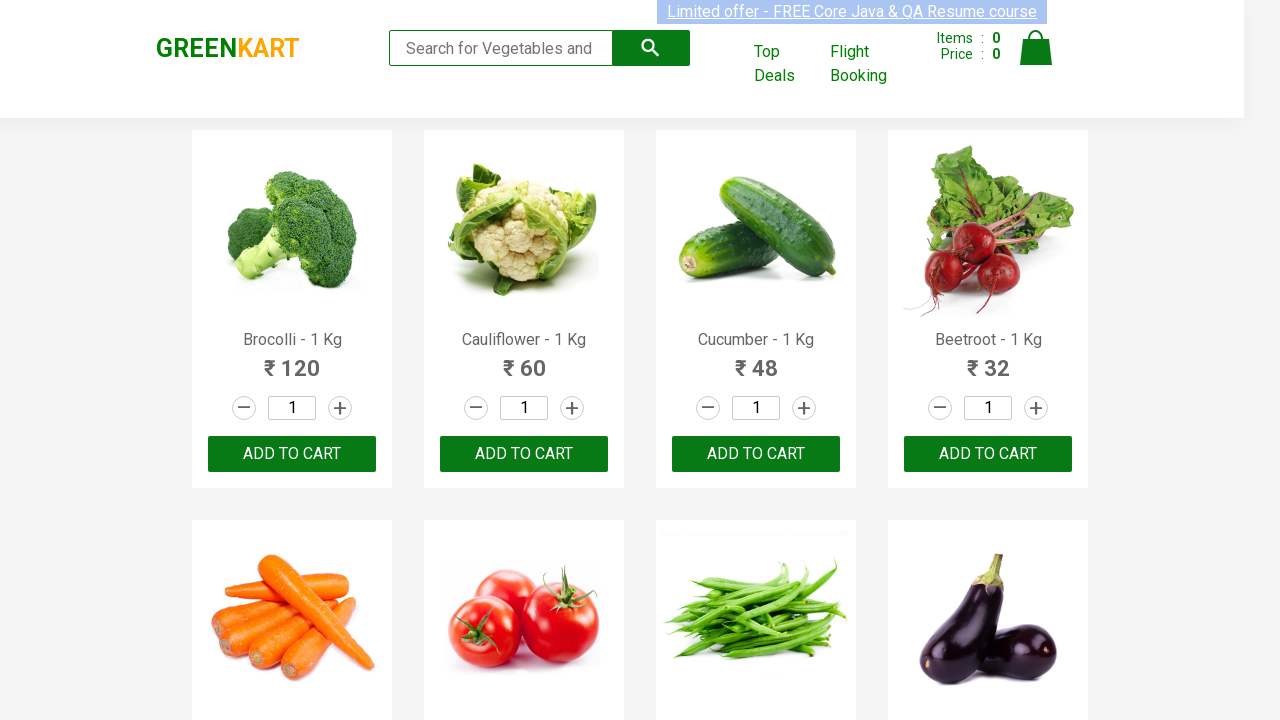

Waited for product elements to load
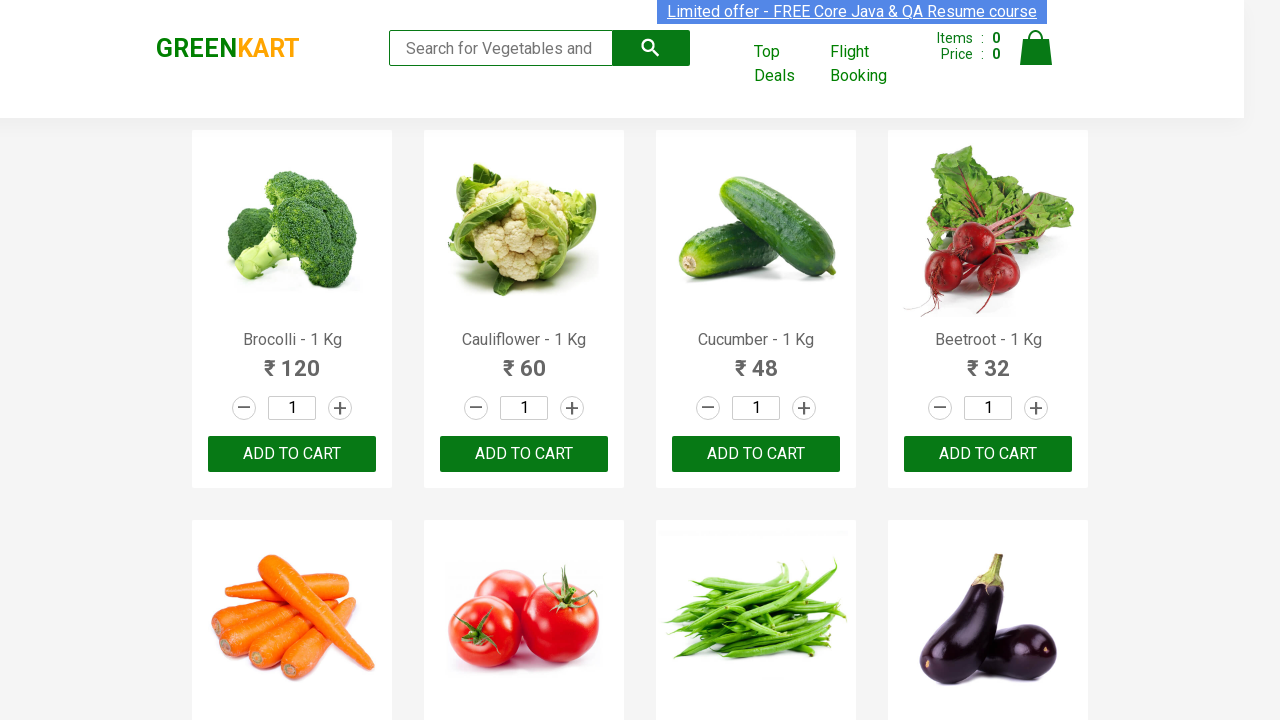

Retrieved all product name elements
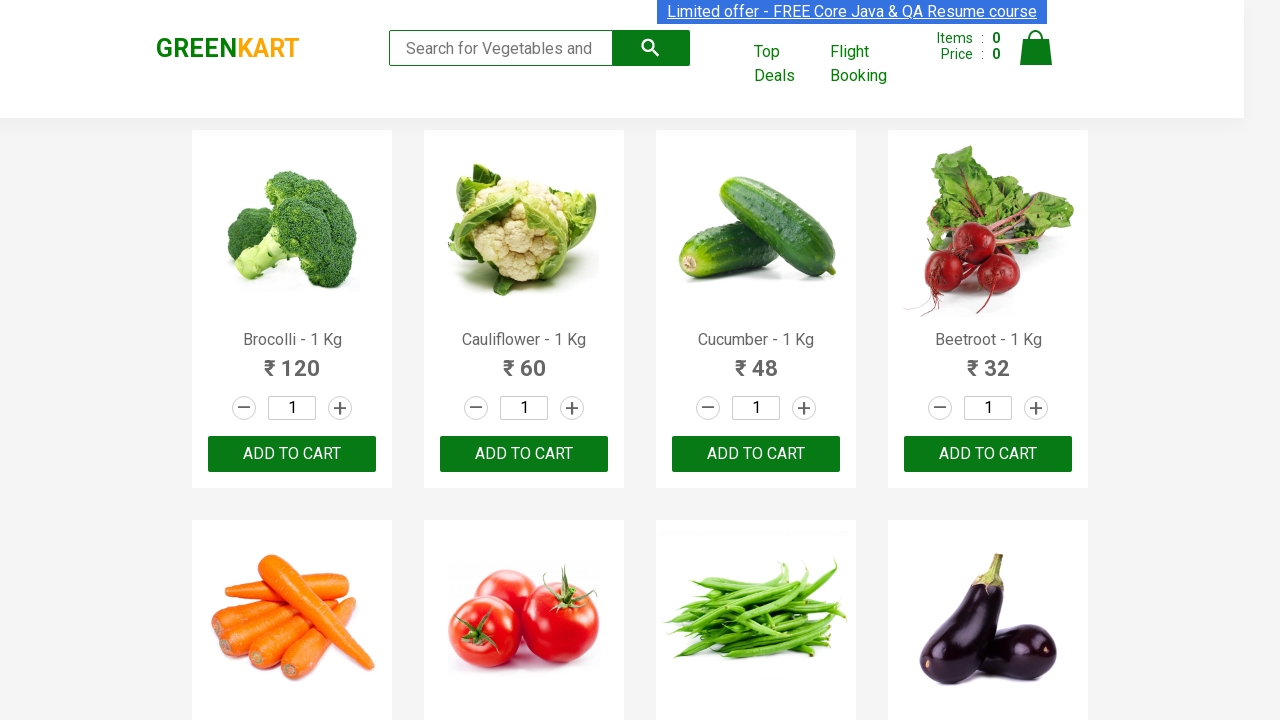

Retrieved all add to cart buttons
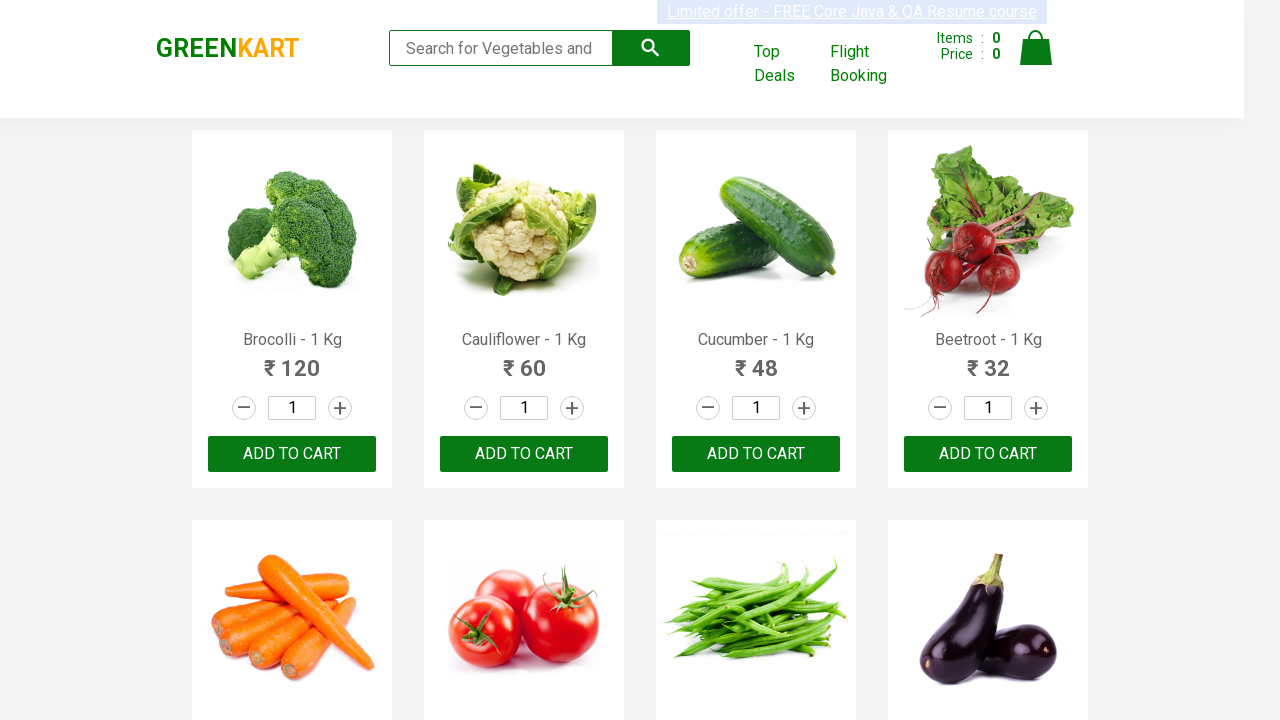

Clicked add to cart button for Brocolli
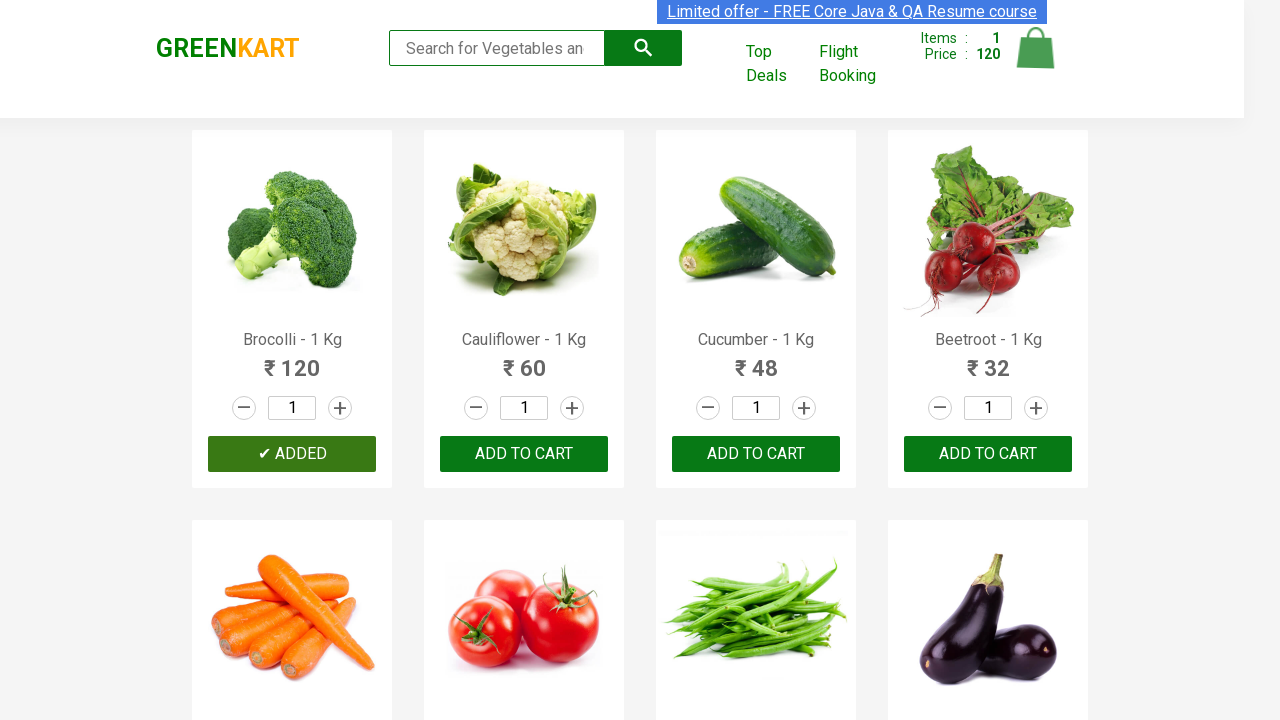

Clicked add to cart button for Cucumber
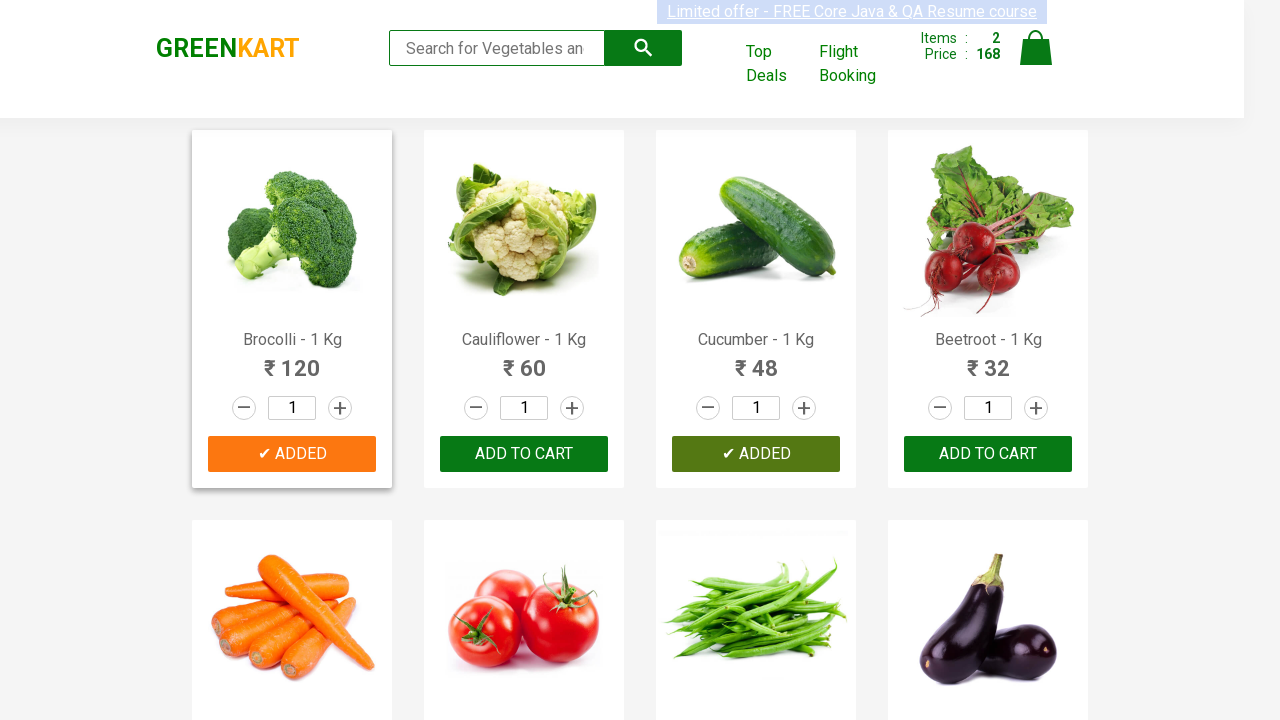

Clicked on cart icon at (1036, 48) on img[alt='Cart']
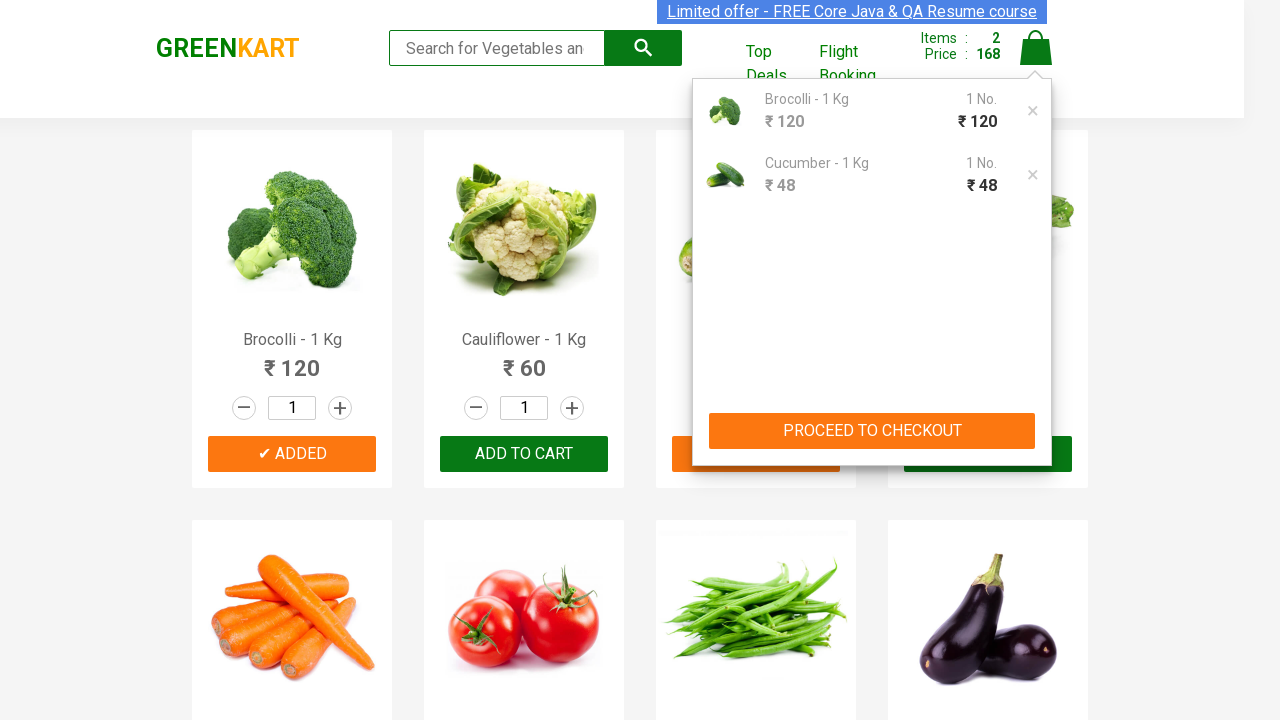

Clicked proceed to checkout button at (872, 431) on xpath=//button[contains(text(),'PROCEED TO CHECKOUT')]
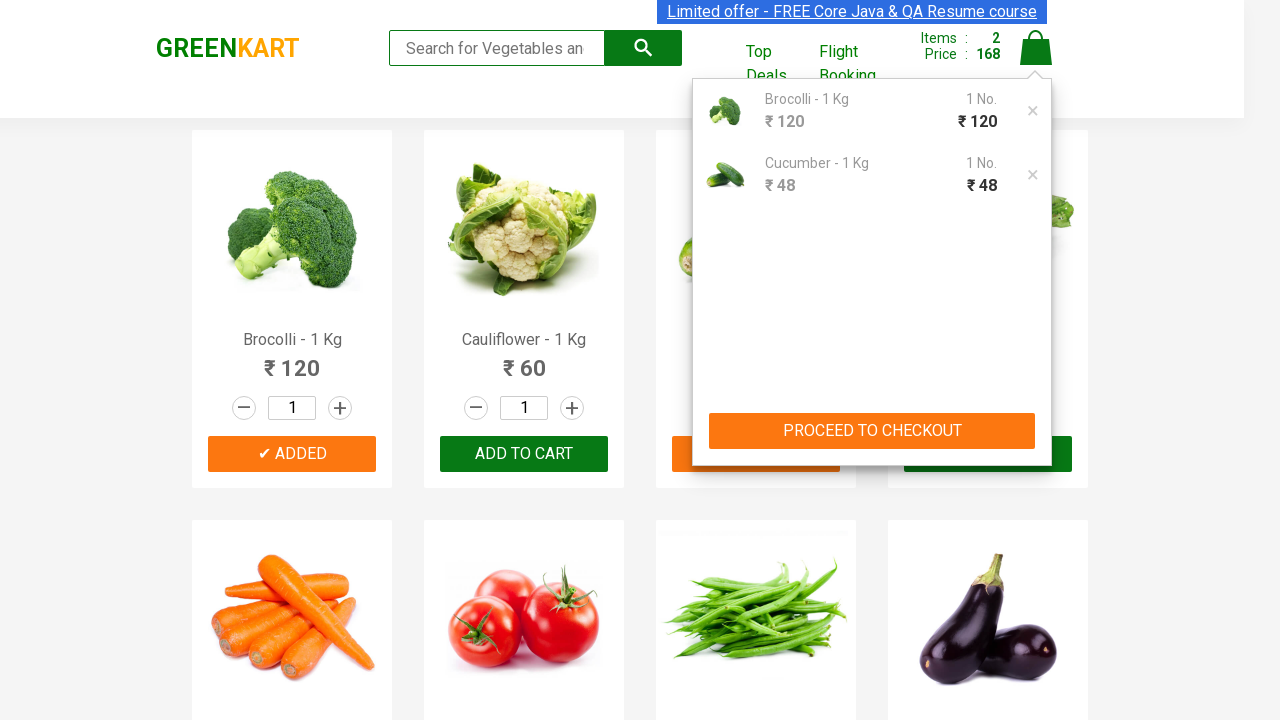

Entered promo code 'rahulshettyacademy' in promo code field on input.promoCode
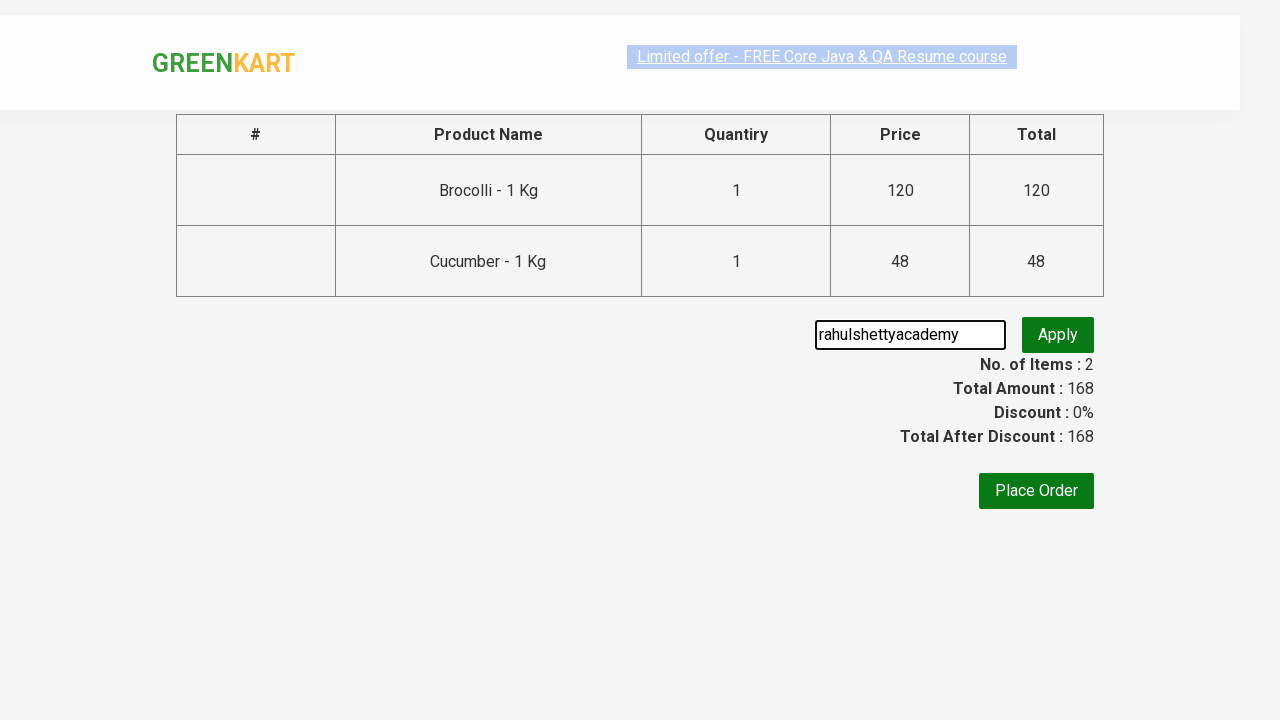

Clicked apply button to apply promo code at (1058, 335) on xpath=//button[contains(text(),'Apply')]
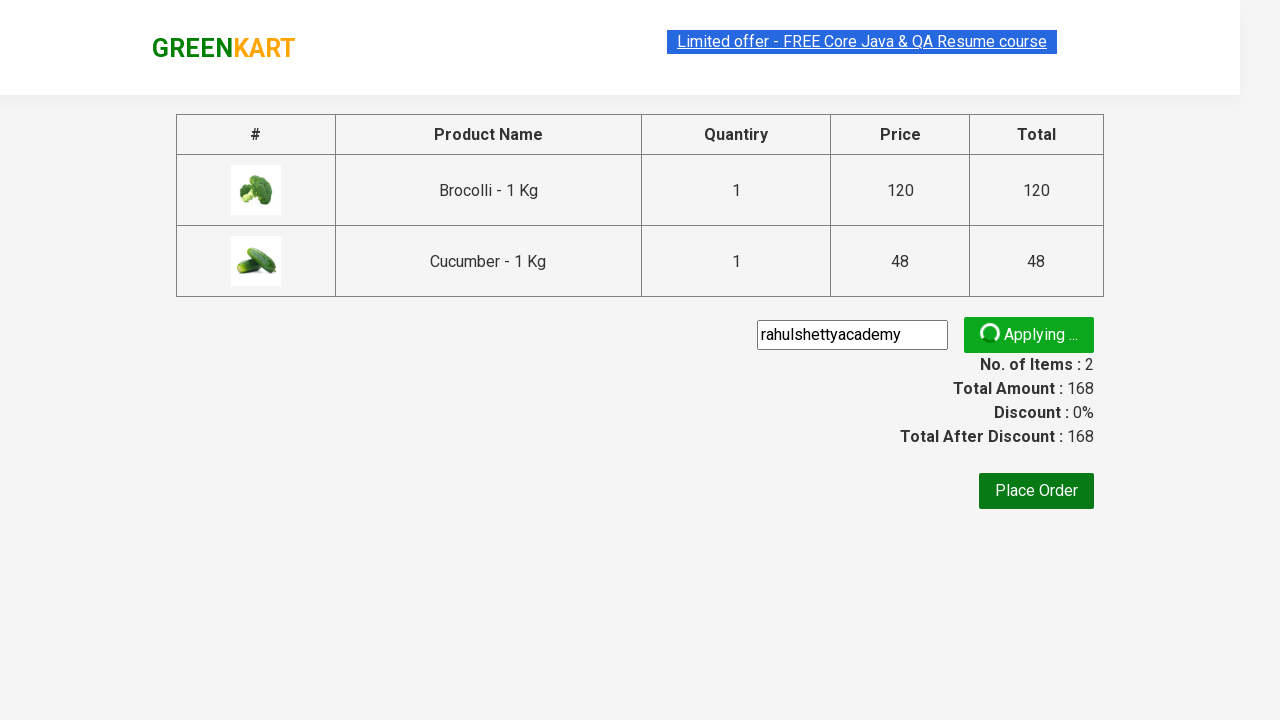

Promo code discount information became visible
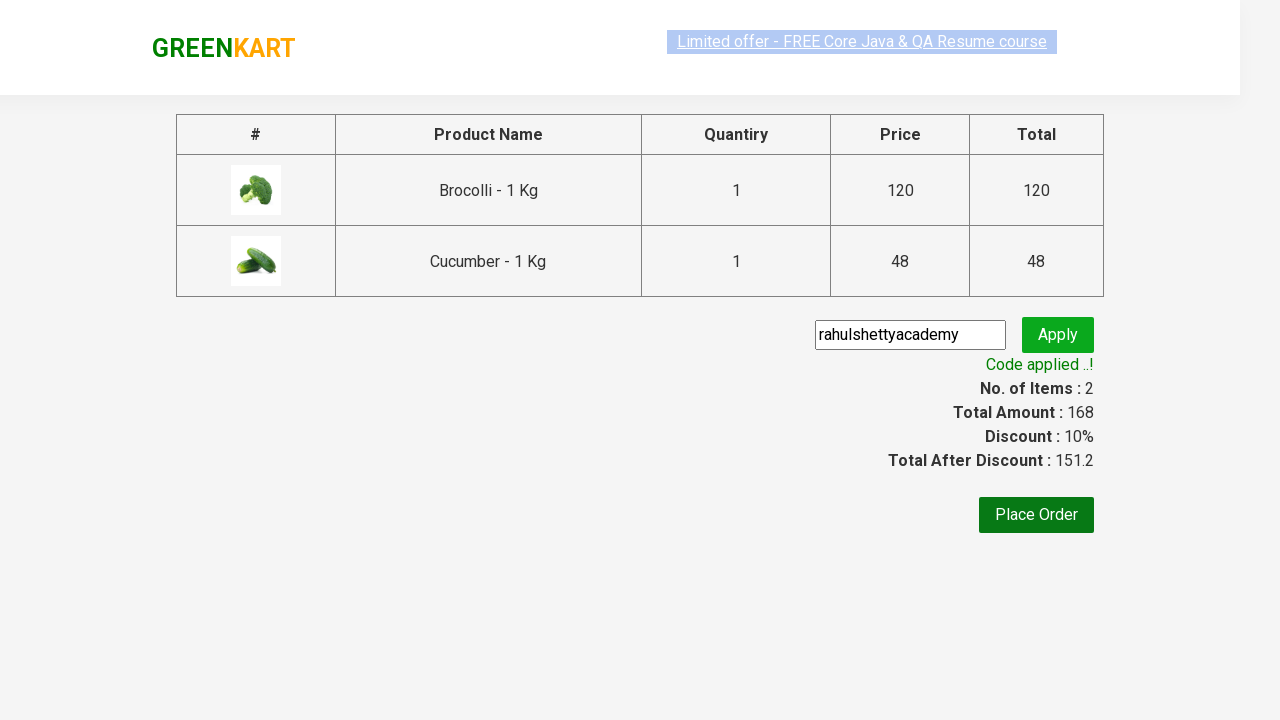

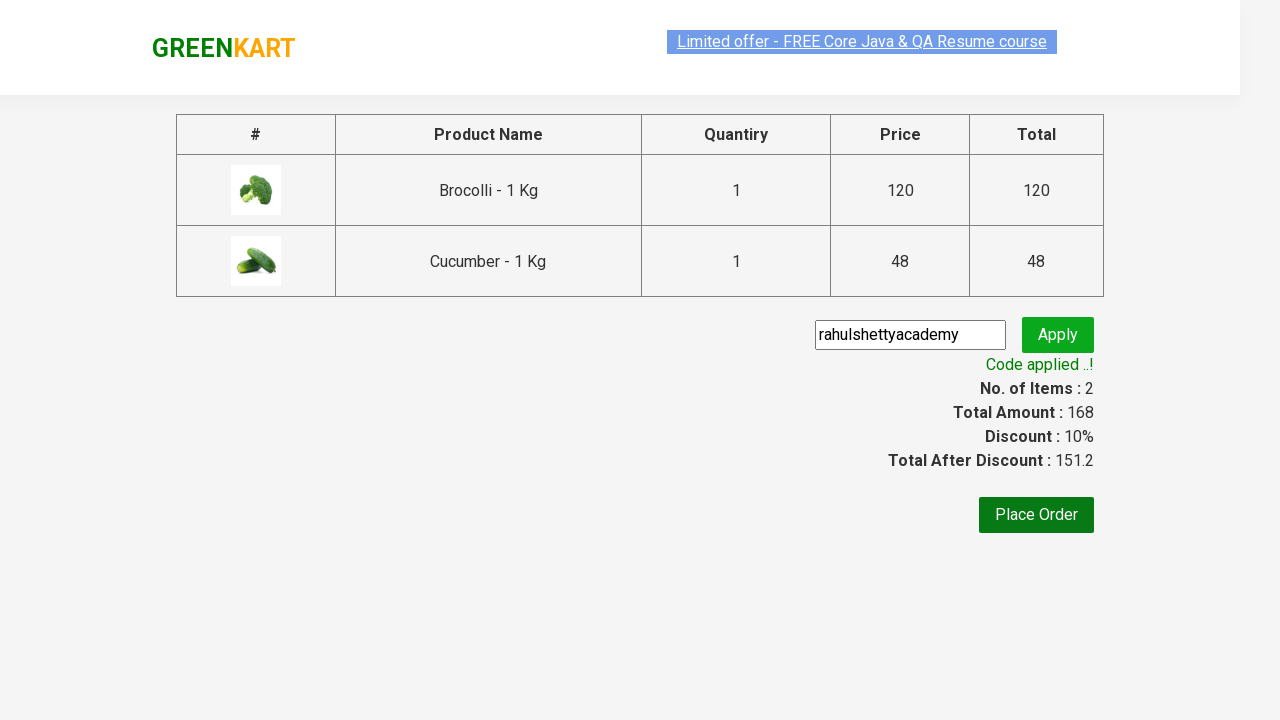